Tests registration form without Address field and verifies error alert message

Starting URL: http://automationbykrishna.com/#

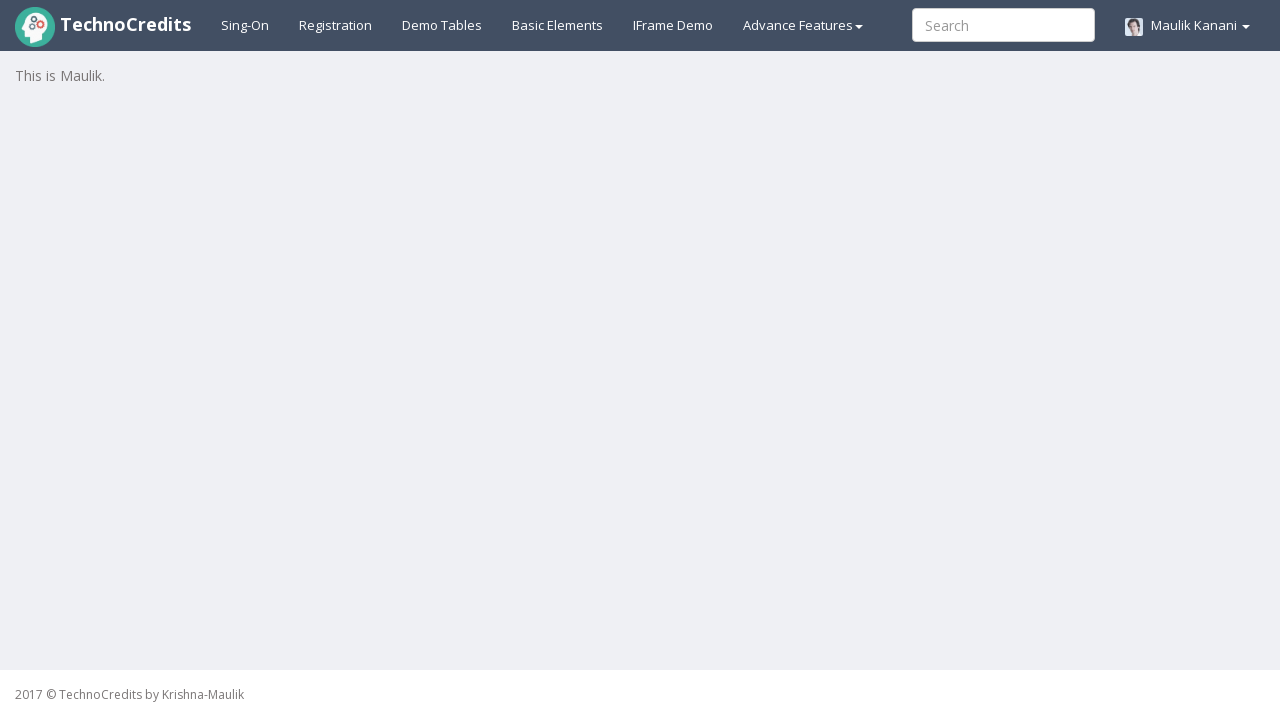

Clicked on registration link at (336, 25) on xpath=//a[@id='registration2']
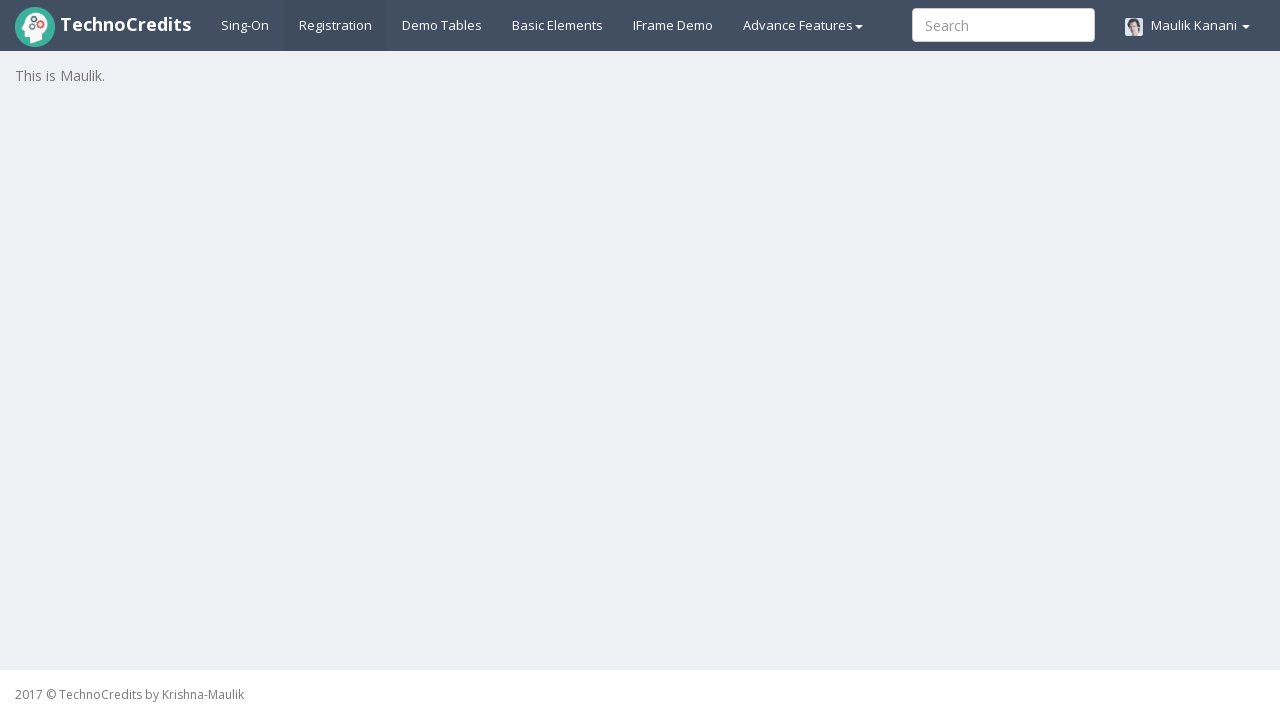

Registration form loaded with Full Name field visible
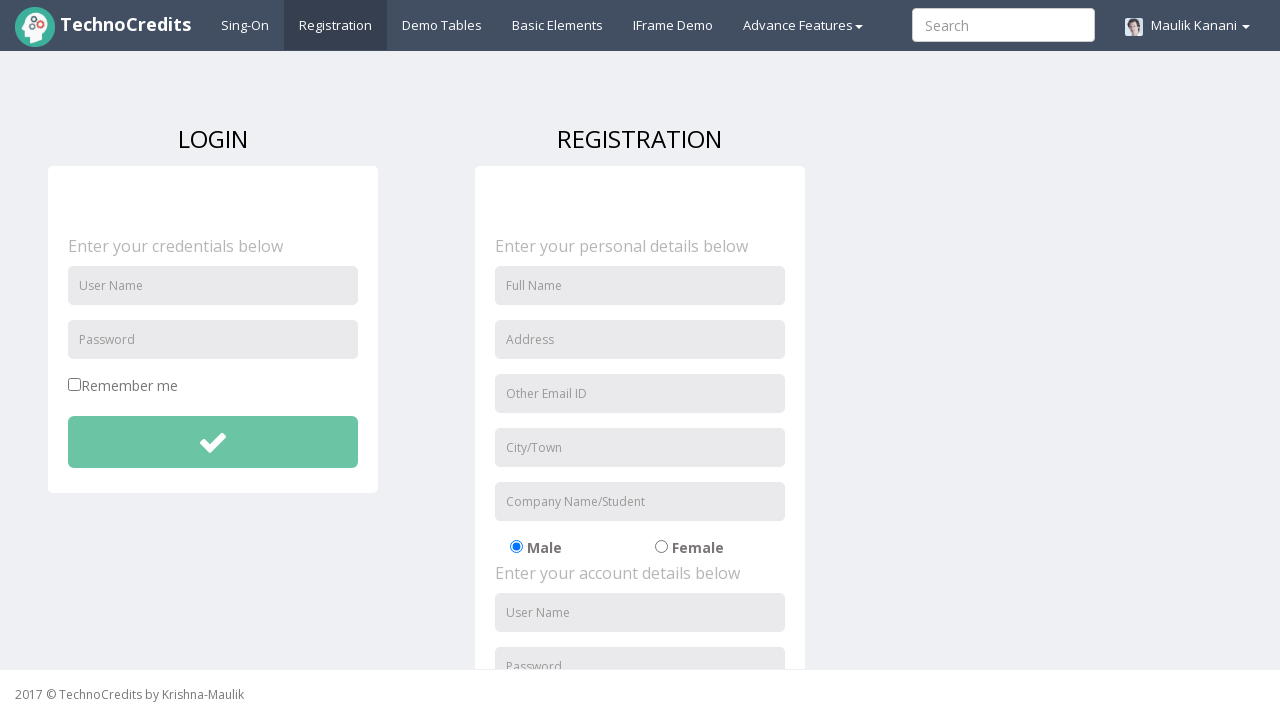

Filled Full Name field with 'Sarah Johnson' on //input[@placeholder='Full Name']
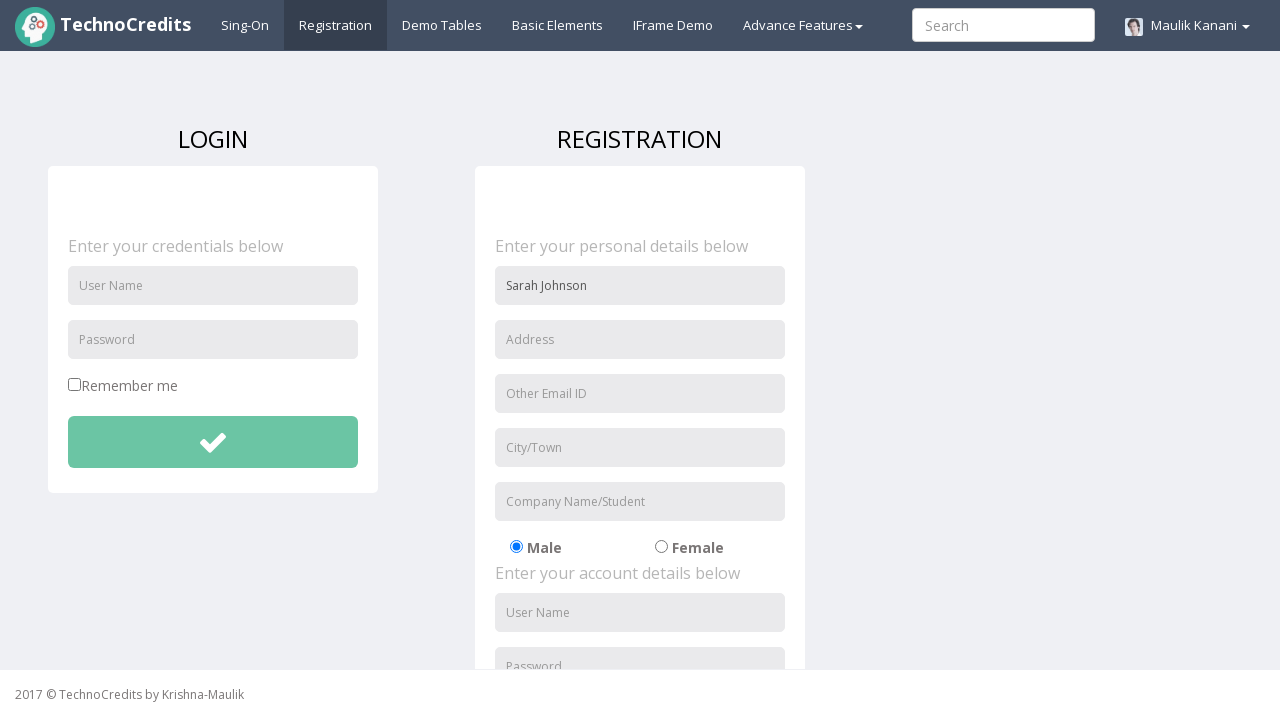

Filled Email field with 'sarah.j@example.com', Address field intentionally skipped on //input[@placeholder='Other Email ID']
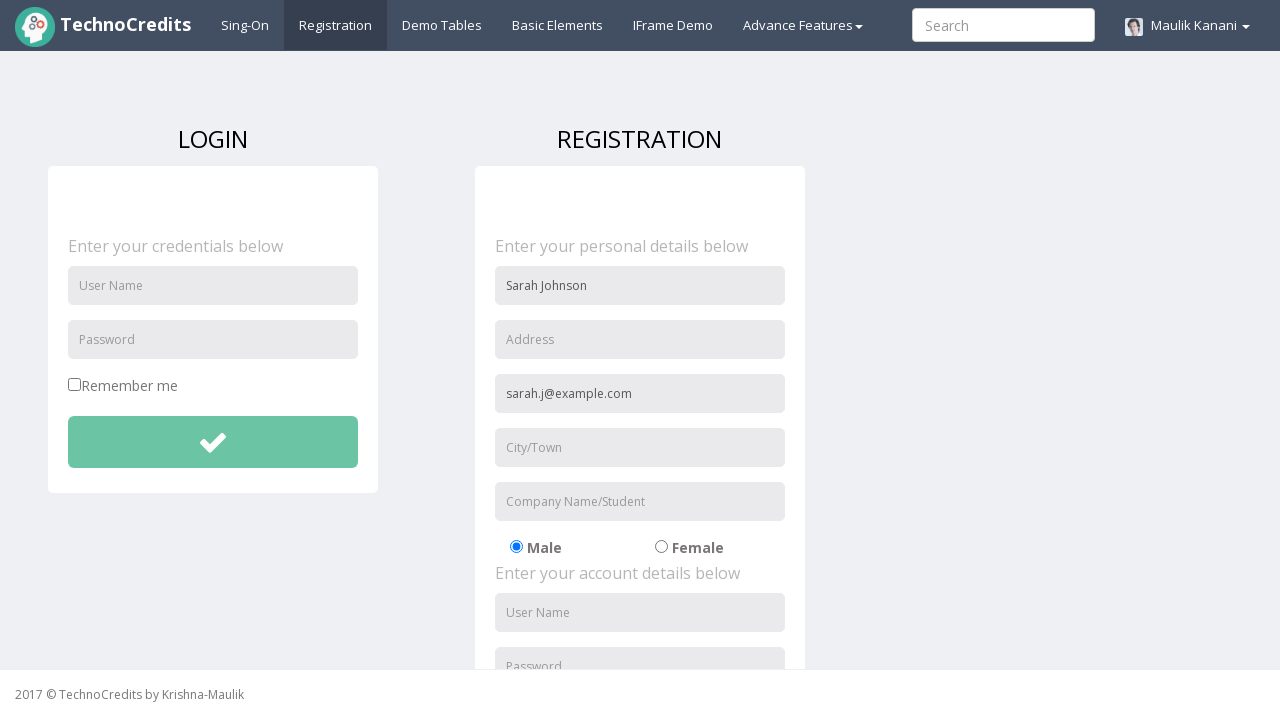

Filled City/Town field with 'Chicago' on //input[@placeholder='City/Town']
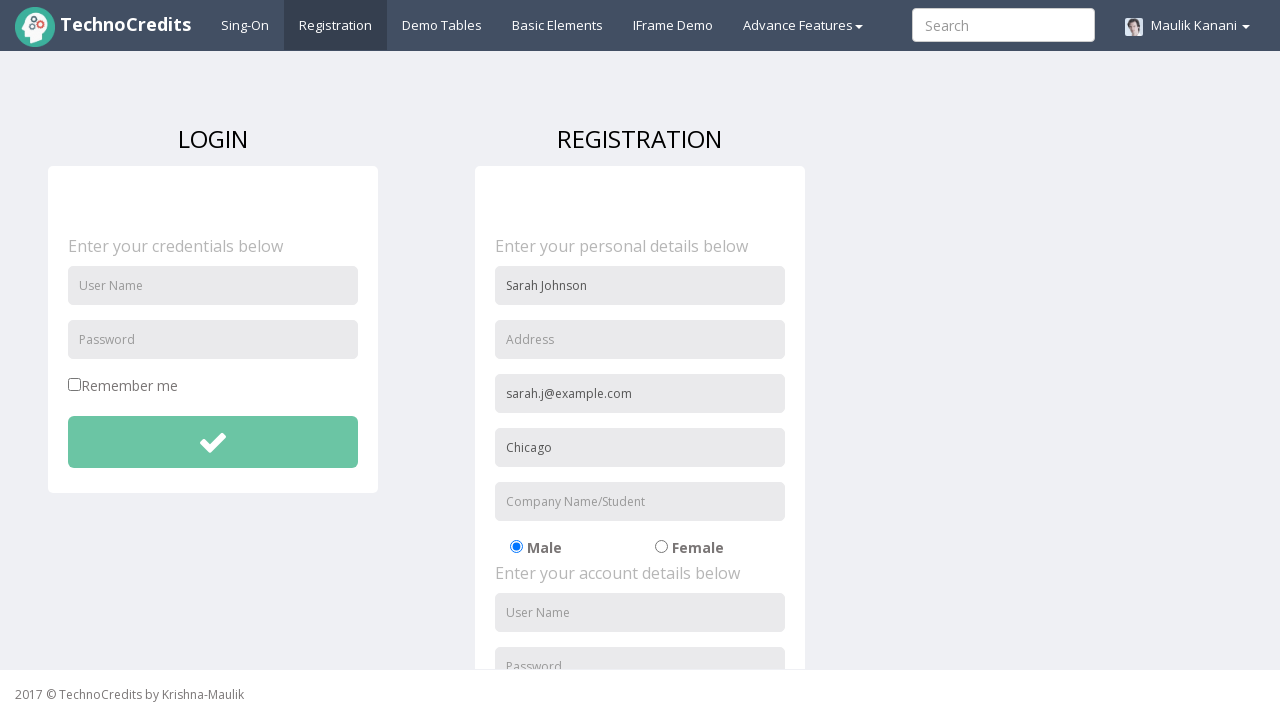

Filled Company Name field with 'WebSolutions' on //input[@placeholder='Company Name/Student']
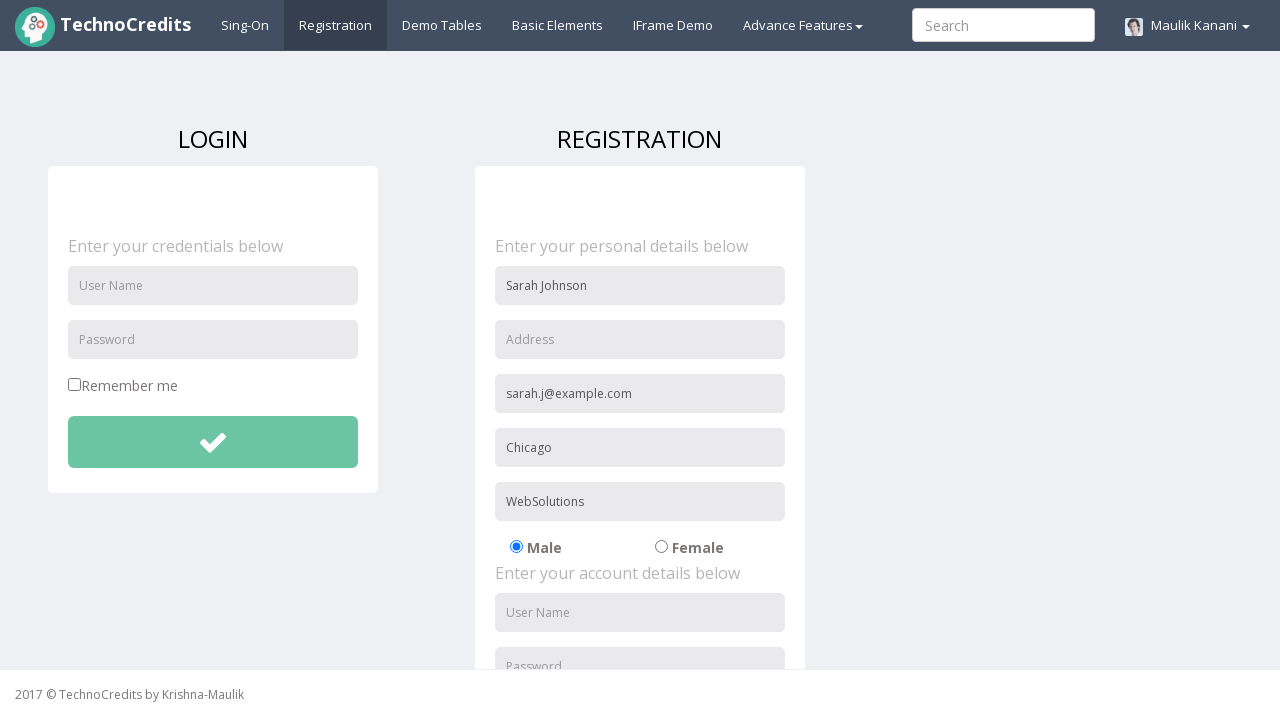

Selected radio button option radio-02 at (661, 547) on xpath=//label/input[@id='radio-02']
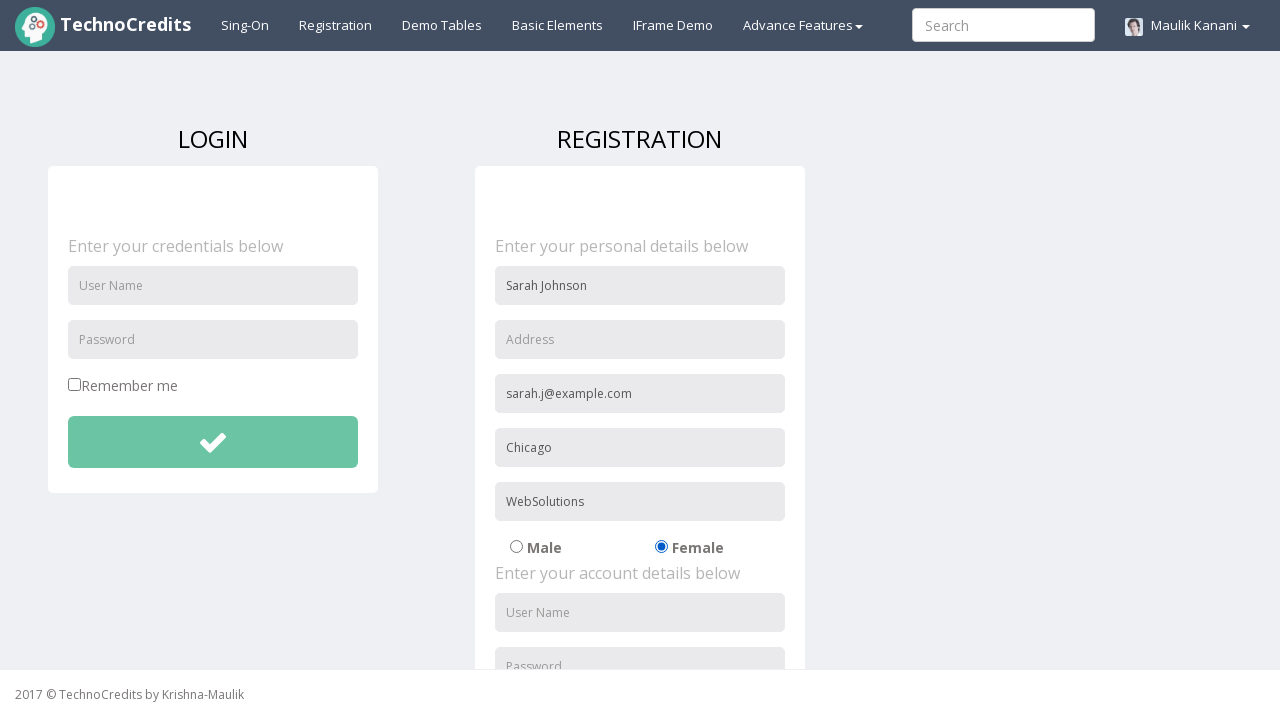

Filled Username field with 'sarahjohnson' on //input[@id='usernameReg']
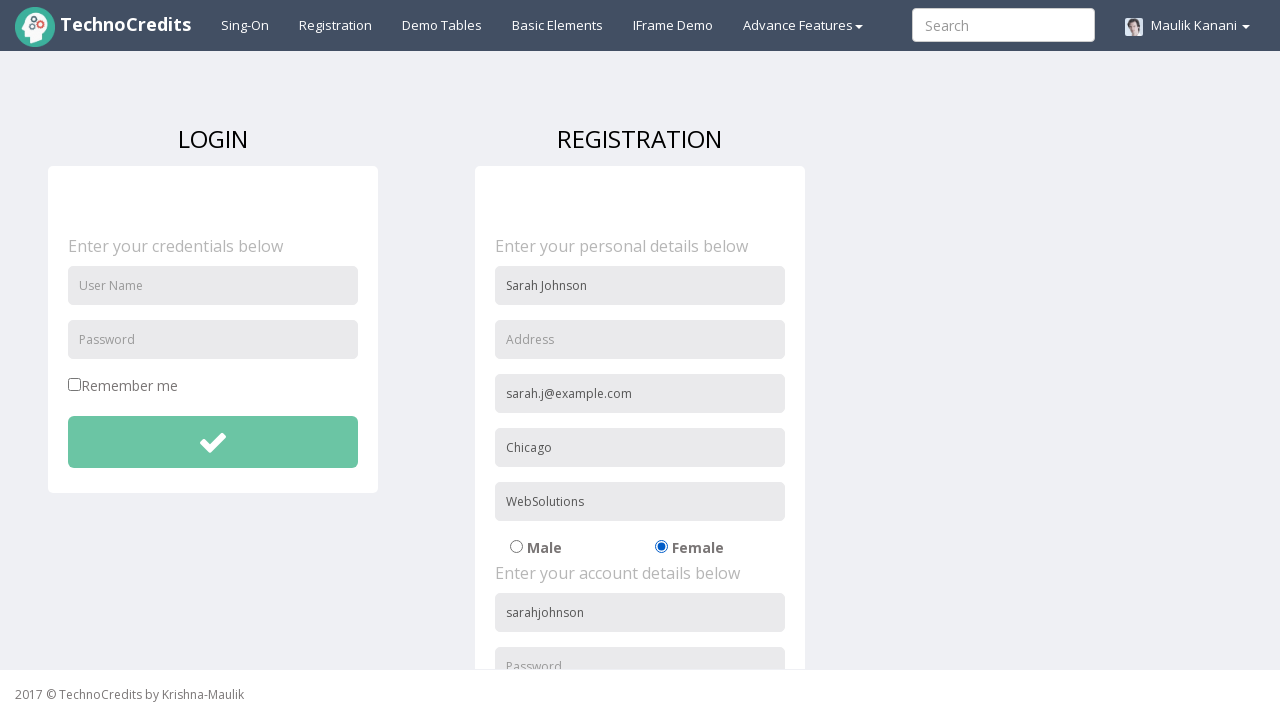

Filled Password field with 'secure789' on //input[@id='passwordReg']
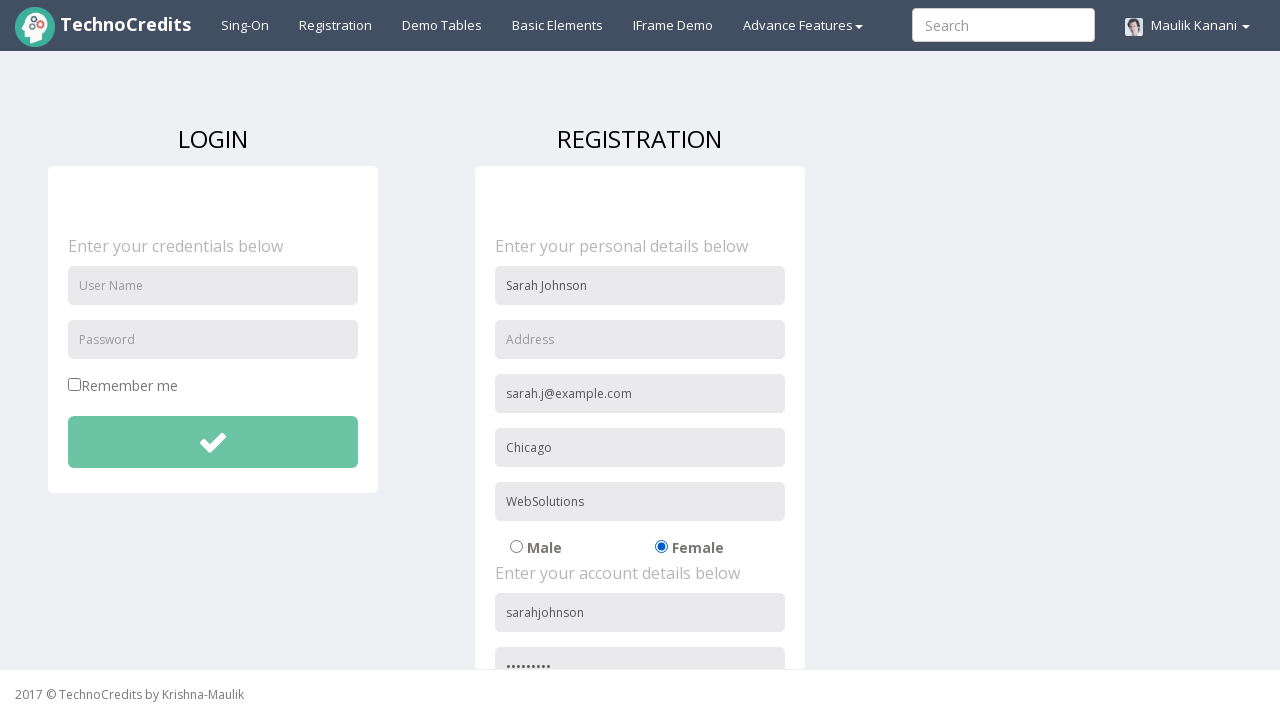

Filled Re-password field with 'secure789' on //input[@id='repasswordReg']
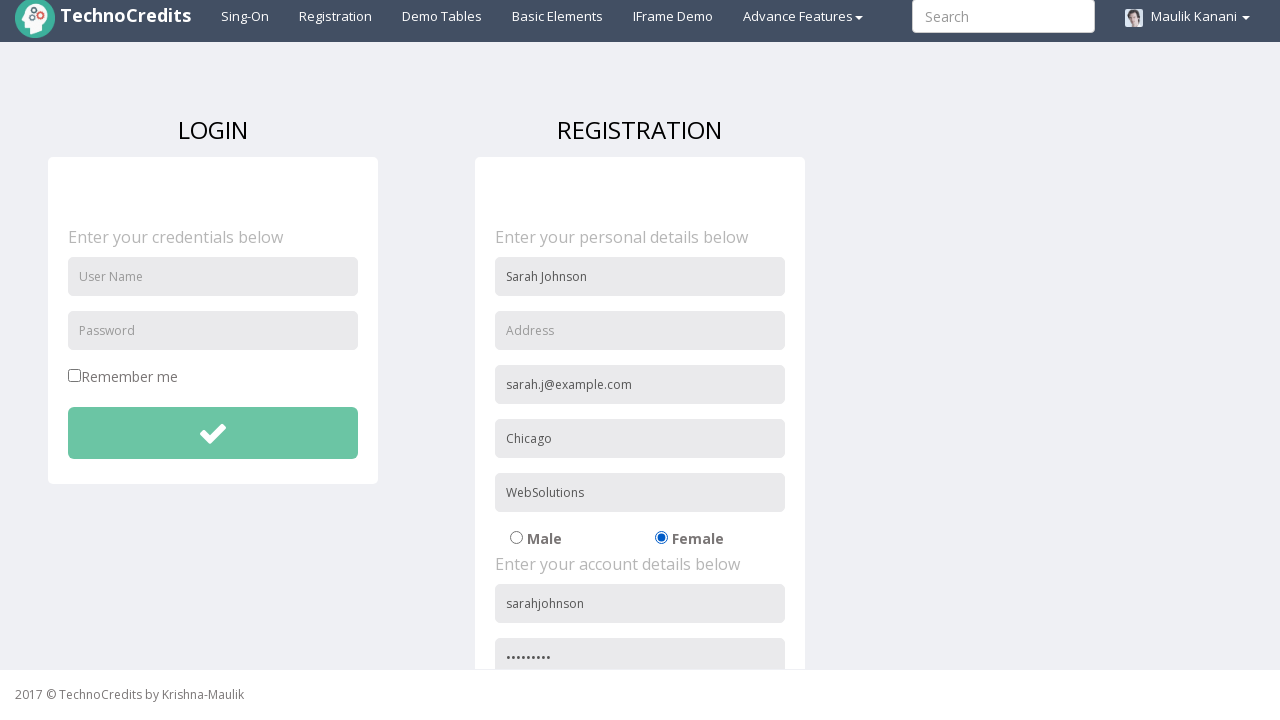

Checked the signup agreement checkbox at (481, 601) on xpath=//input[@id='signupAgreement']
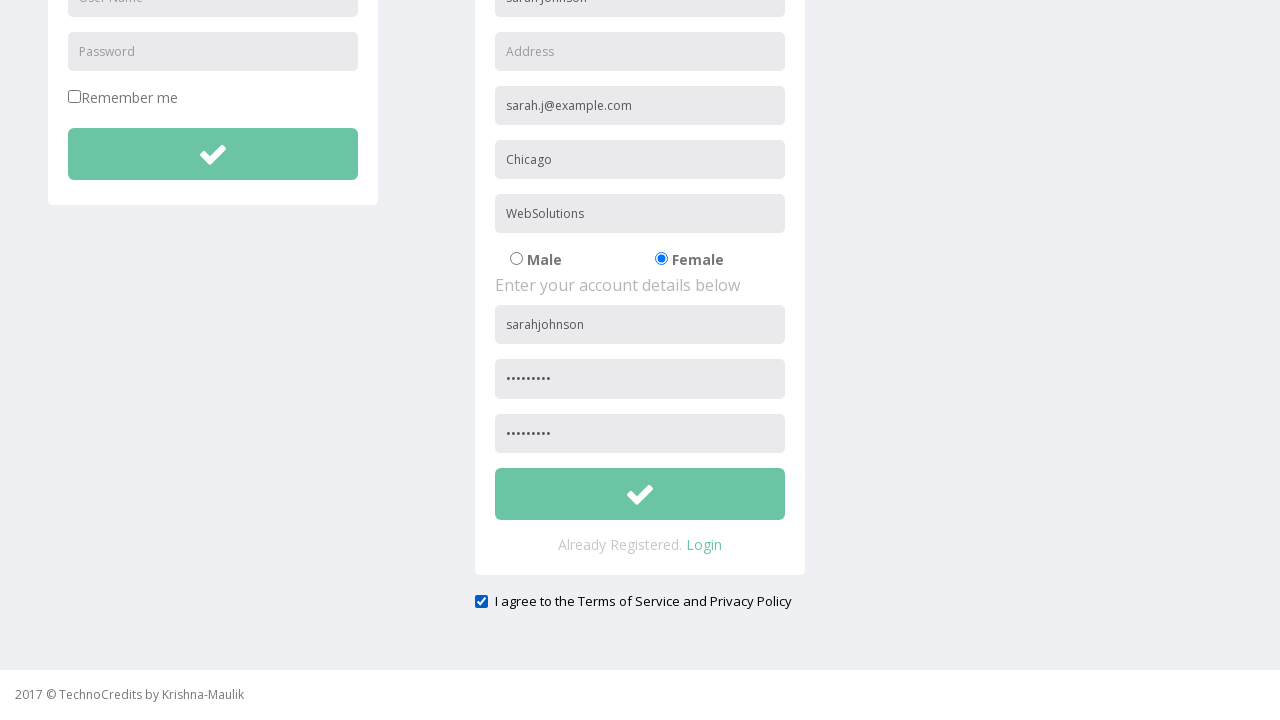

Clicked submit button to register at (640, 494) on xpath=//button[@id='btnsubmitsignUp']
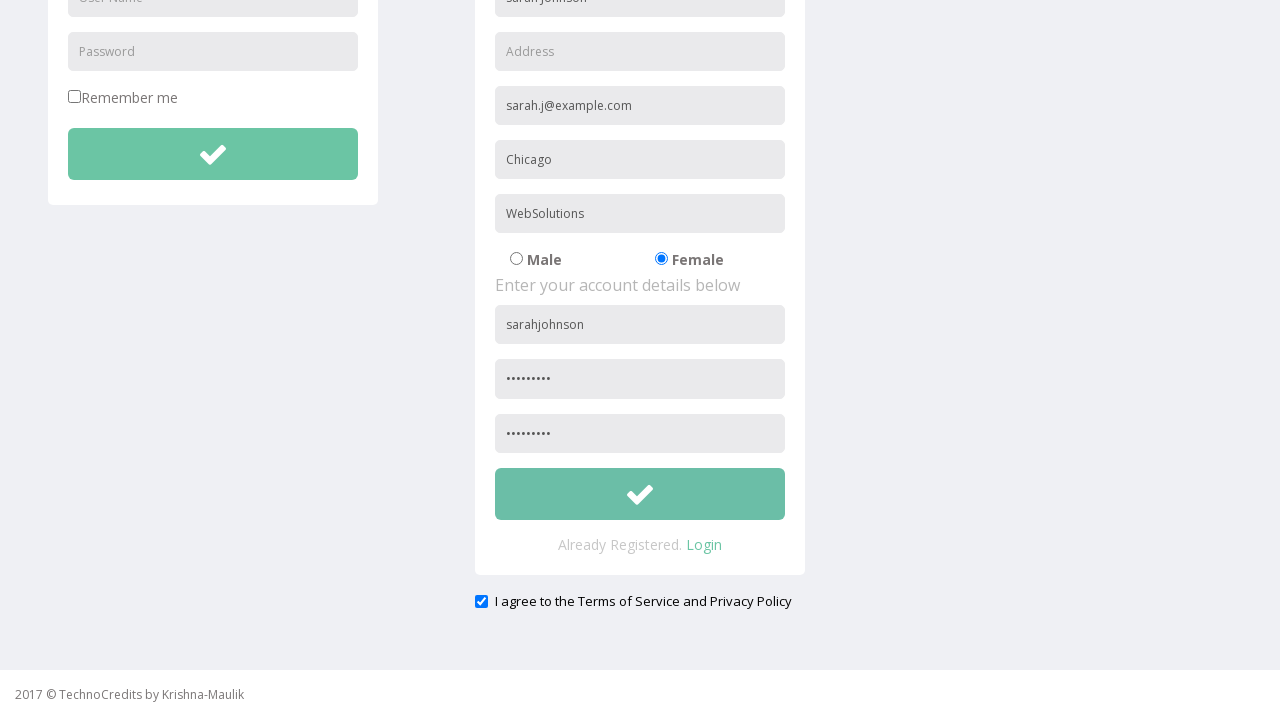

Error alert dialog accepted - Address field was required but not filled
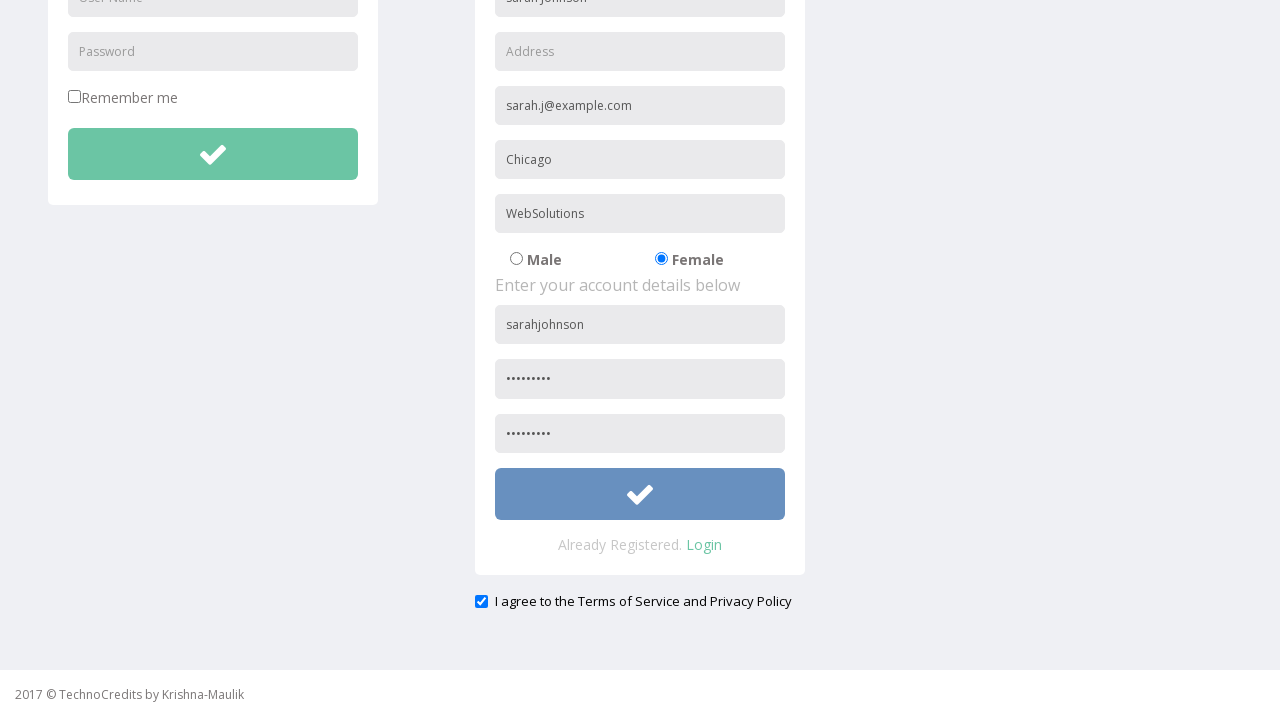

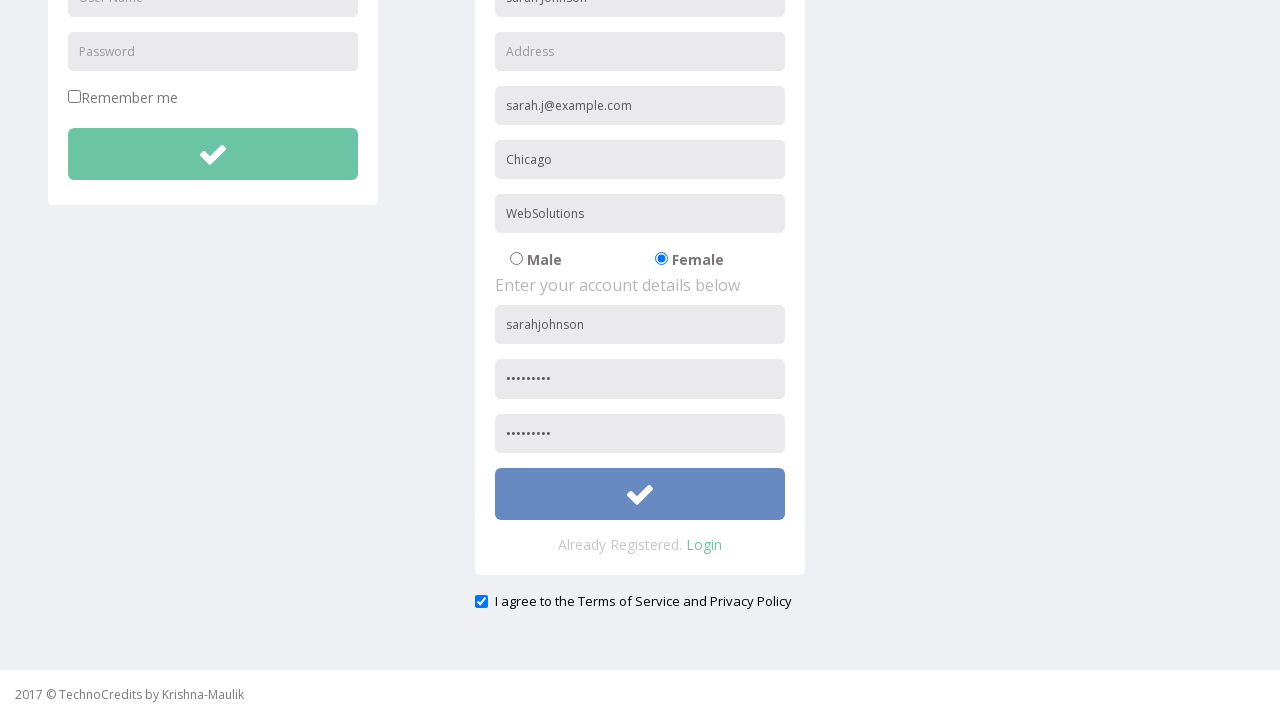